Tests marking individual todo items as complete by checking their checkboxes

Starting URL: https://demo.playwright.dev/todomvc

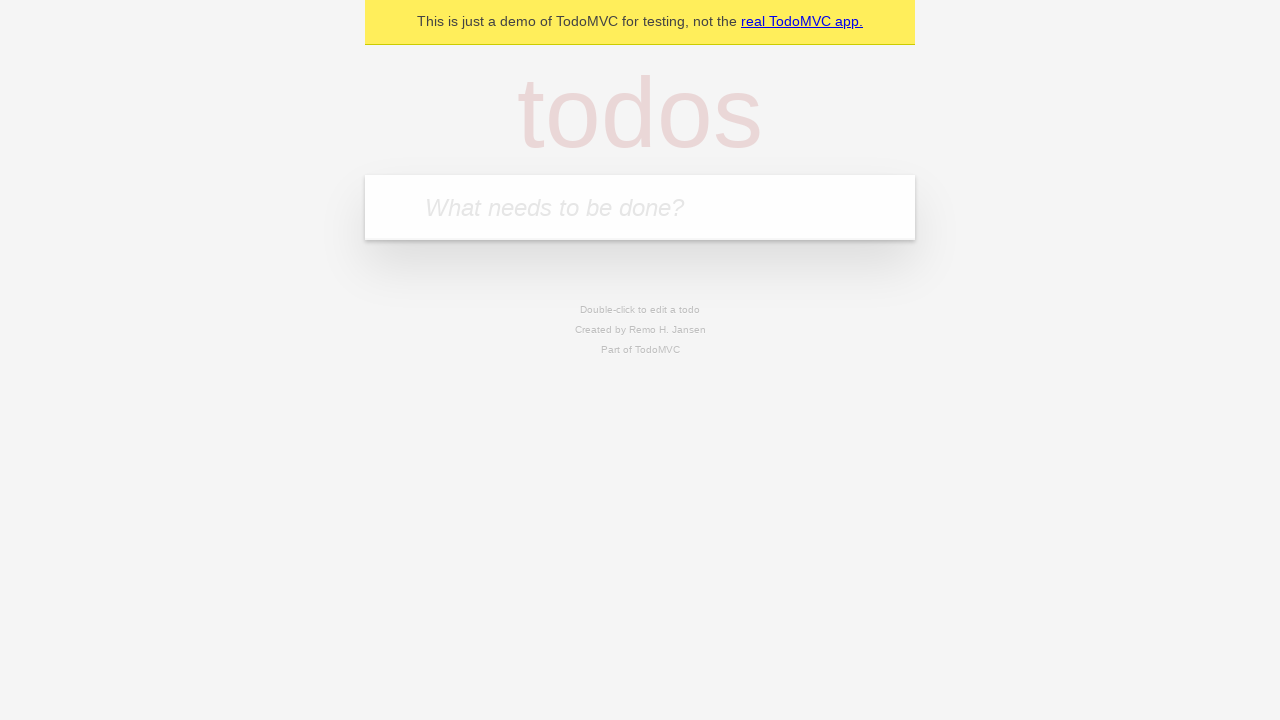

Located todo input field
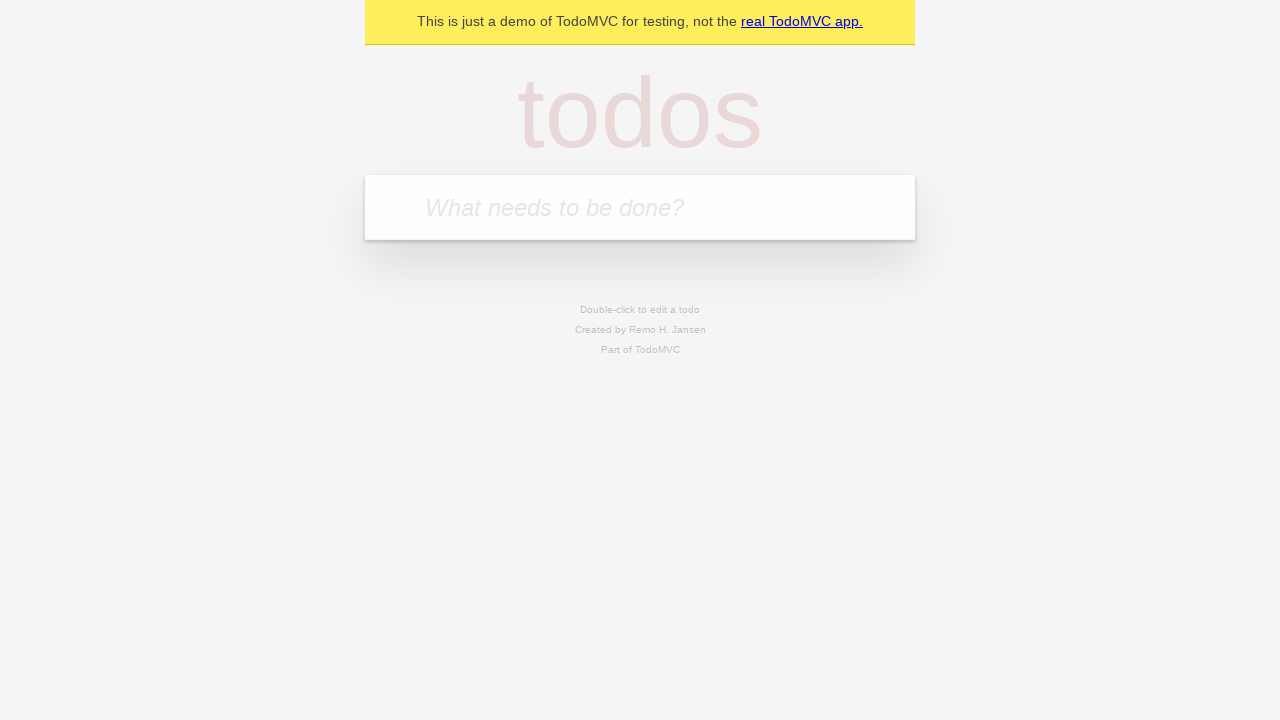

Filled input with 'buy some cheese' on internal:attr=[placeholder="What needs to be done?"i]
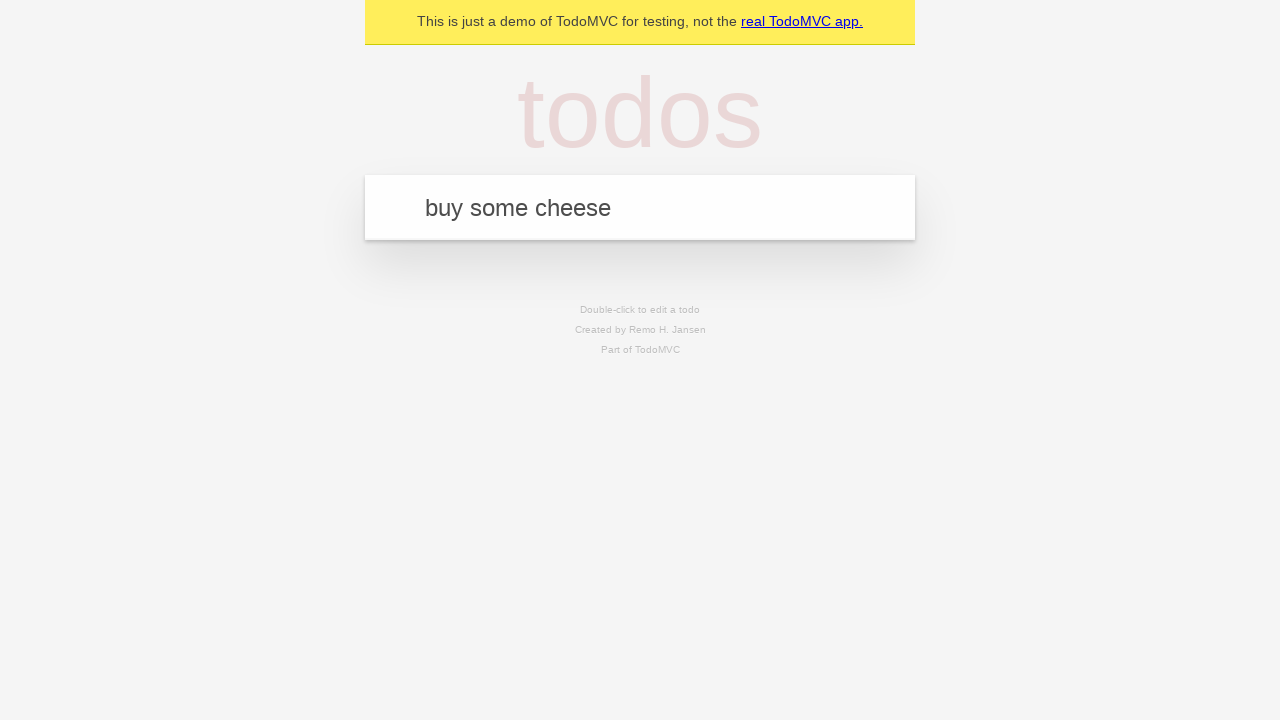

Pressed Enter to create first todo item on internal:attr=[placeholder="What needs to be done?"i]
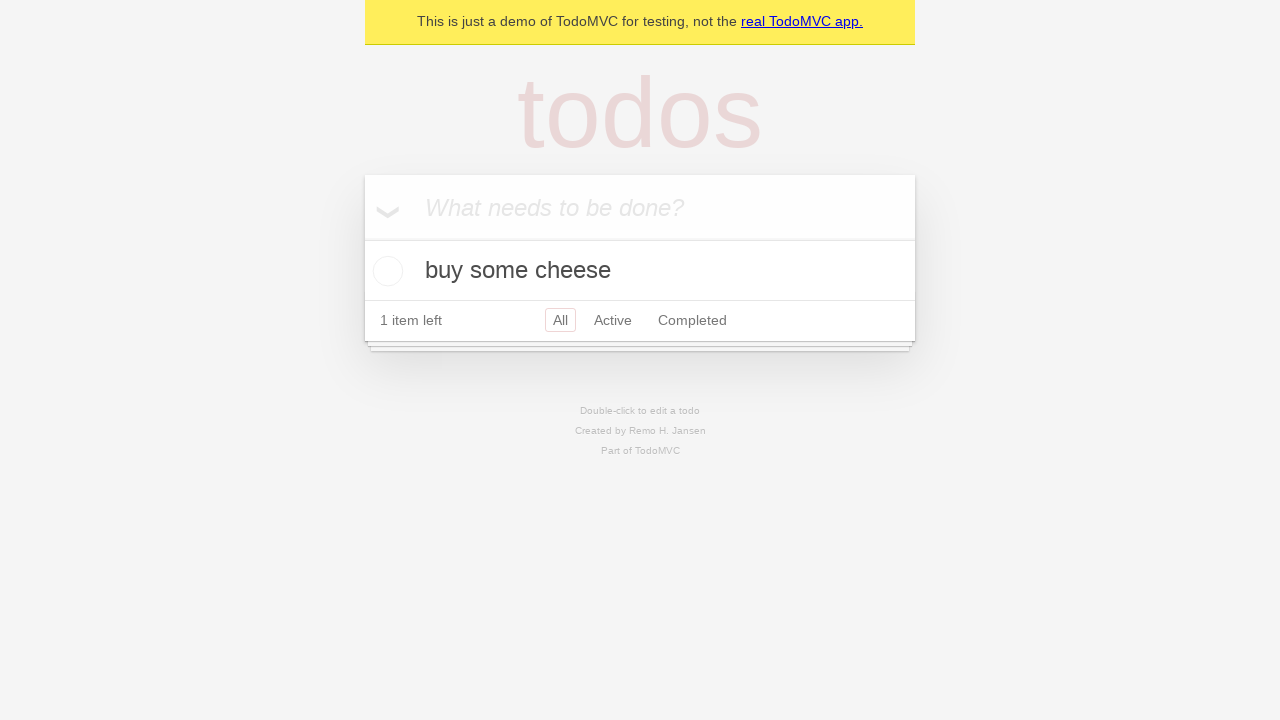

Filled input with 'feed the cat' on internal:attr=[placeholder="What needs to be done?"i]
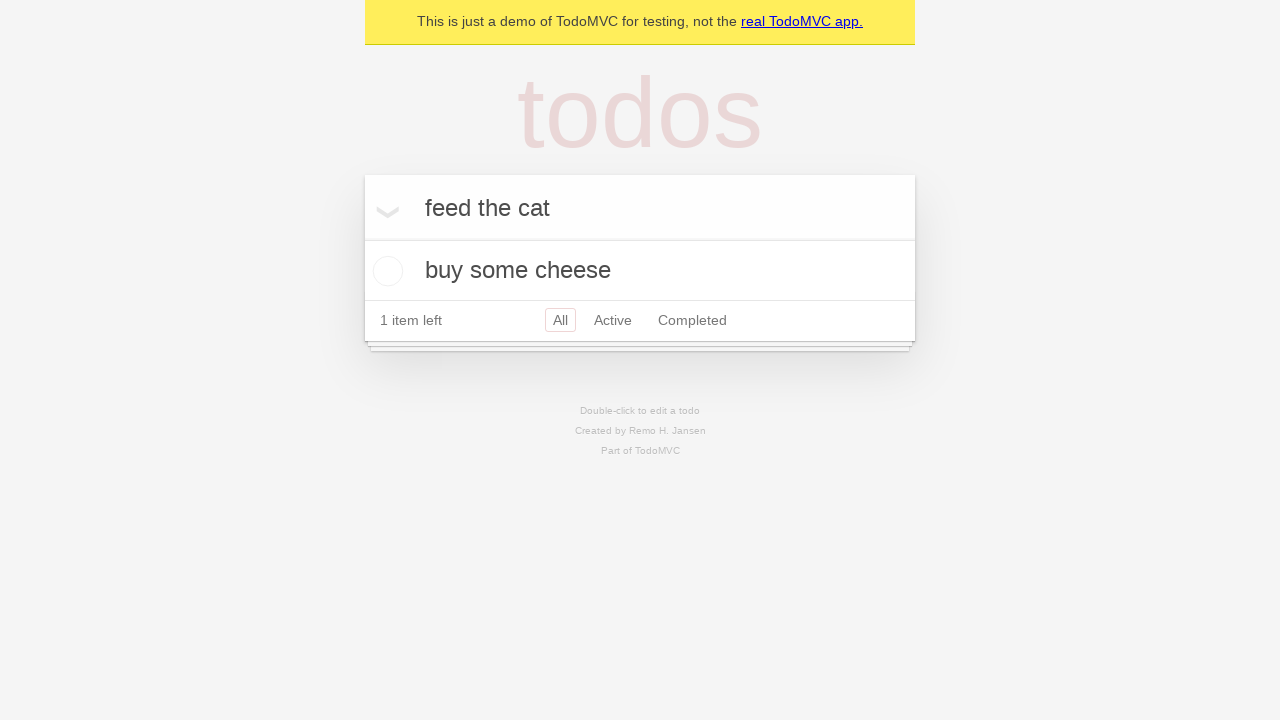

Pressed Enter to create second todo item on internal:attr=[placeholder="What needs to be done?"i]
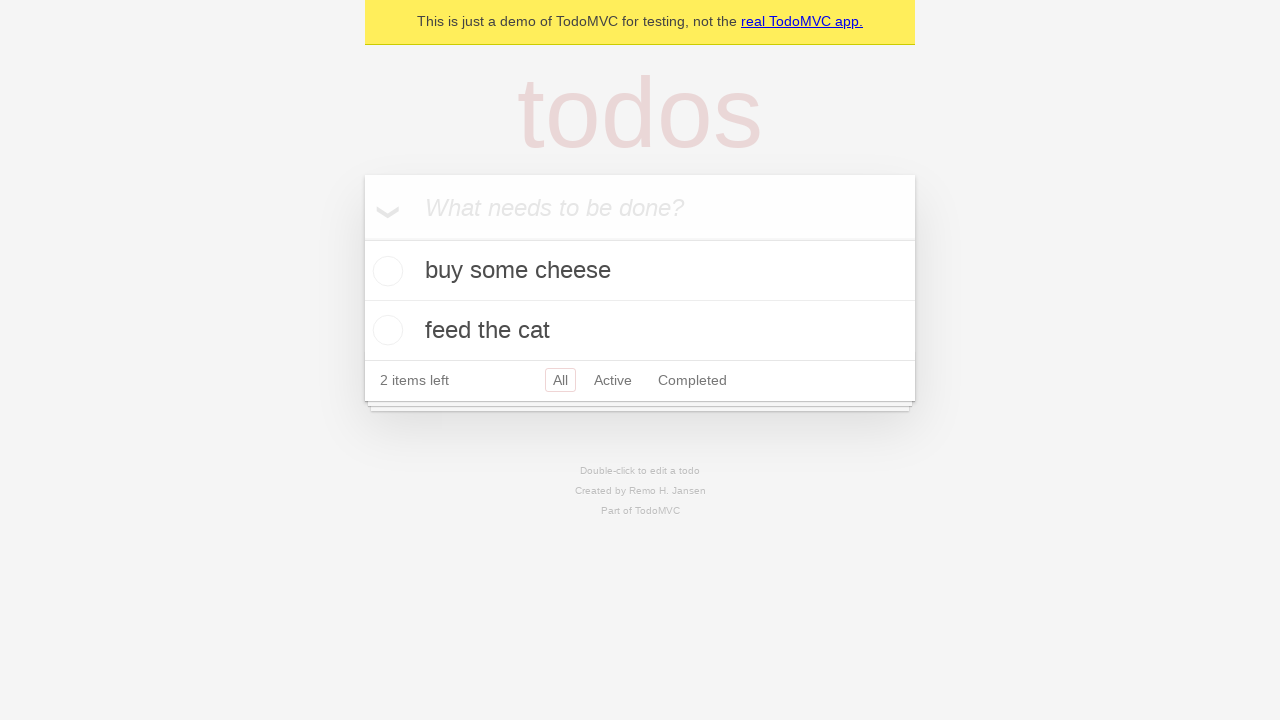

Located first todo item
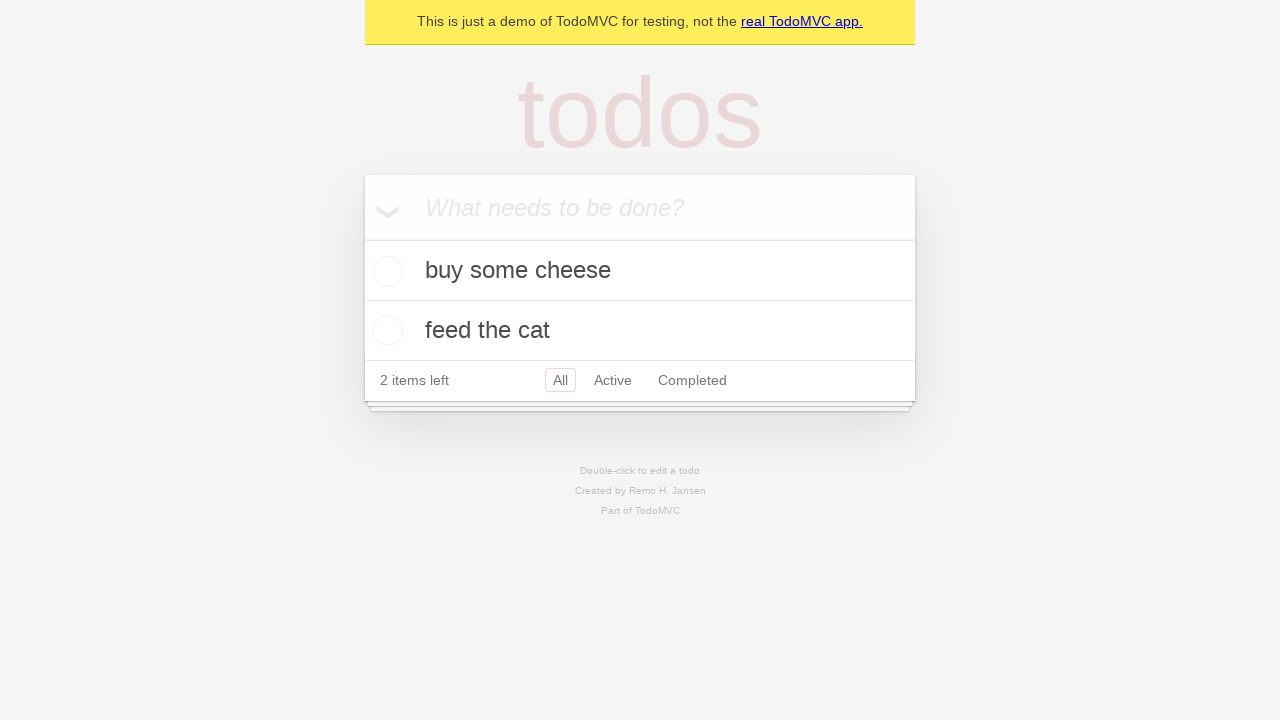

Checked checkbox for first todo item 'buy some cheese' at (385, 271) on internal:testid=[data-testid="todo-item"s] >> nth=0 >> internal:role=checkbox
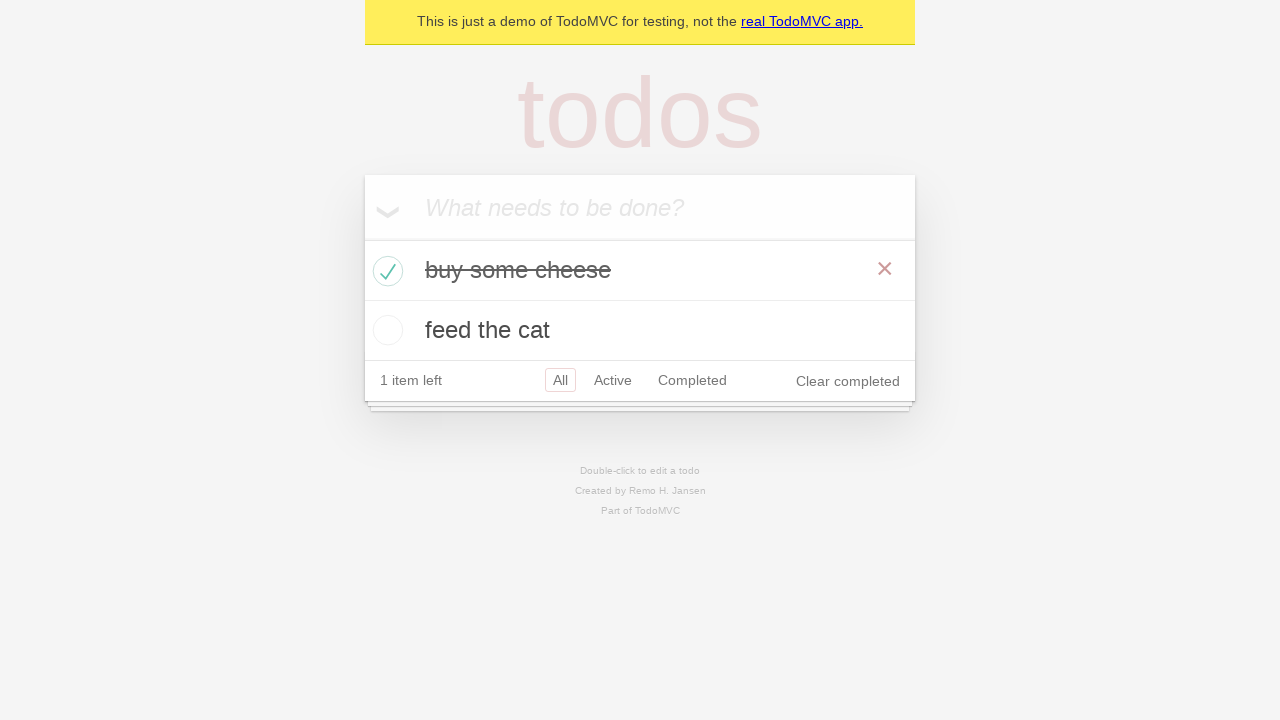

Located second todo item
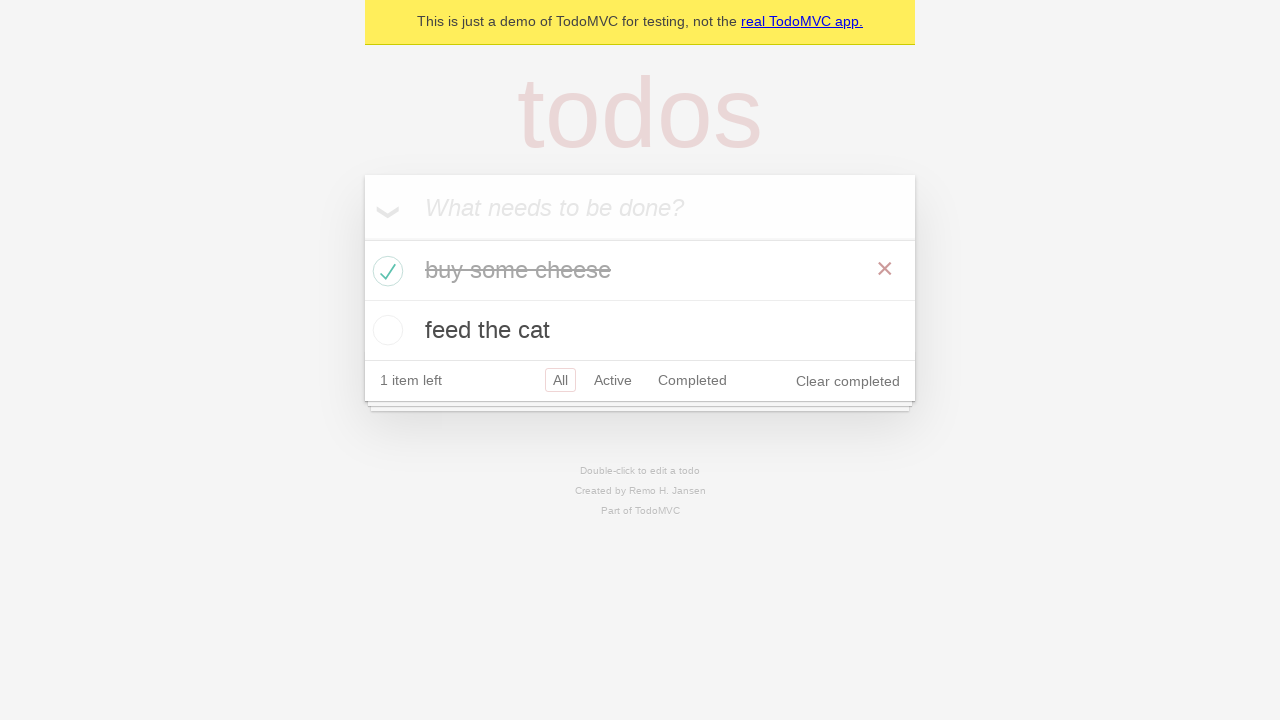

Checked checkbox for second todo item 'feed the cat' at (385, 330) on internal:testid=[data-testid="todo-item"s] >> nth=1 >> internal:role=checkbox
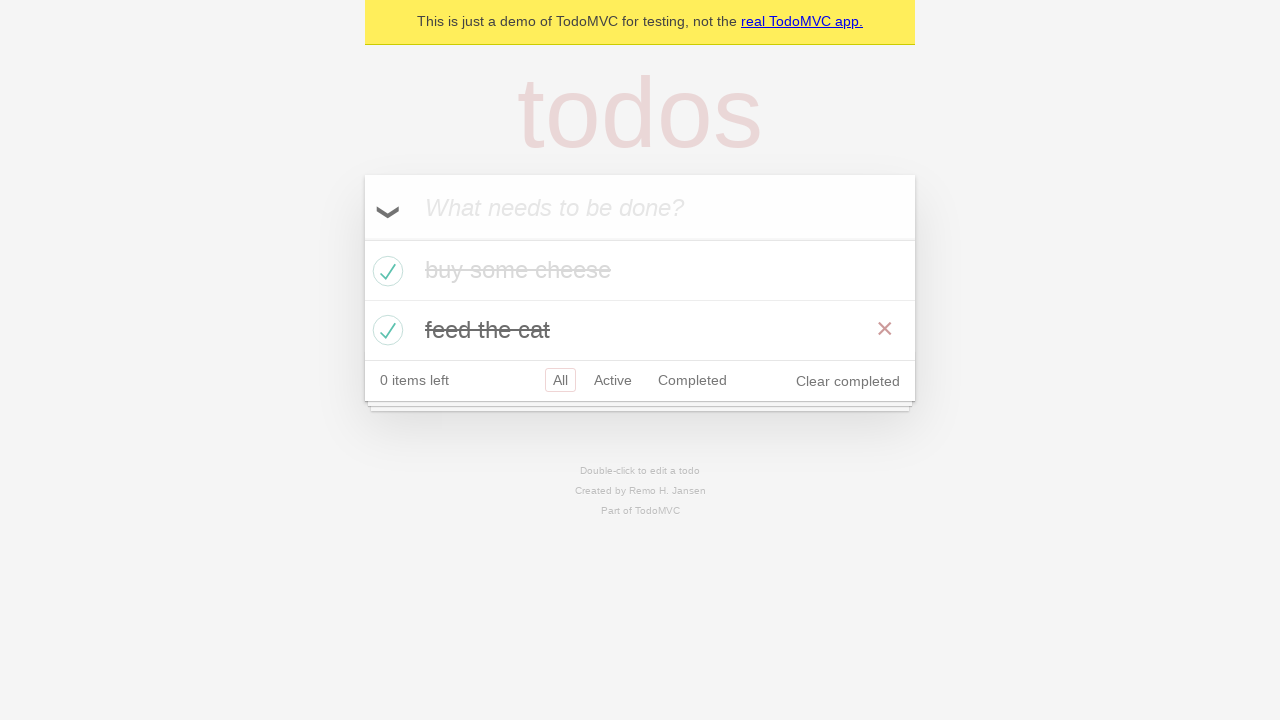

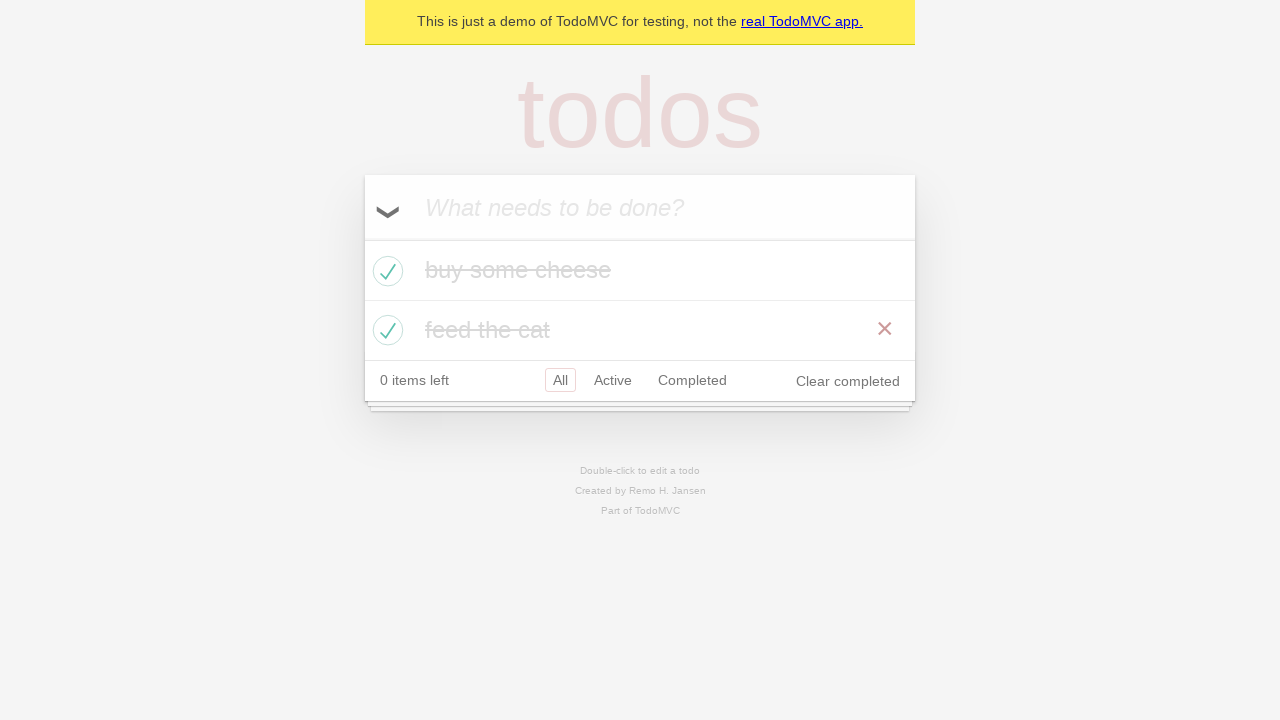